Tests scrolling functionality by scrolling down to a specific element and then scrolling back up using Page Up keys

Starting URL: https://practice.cydeo.com/

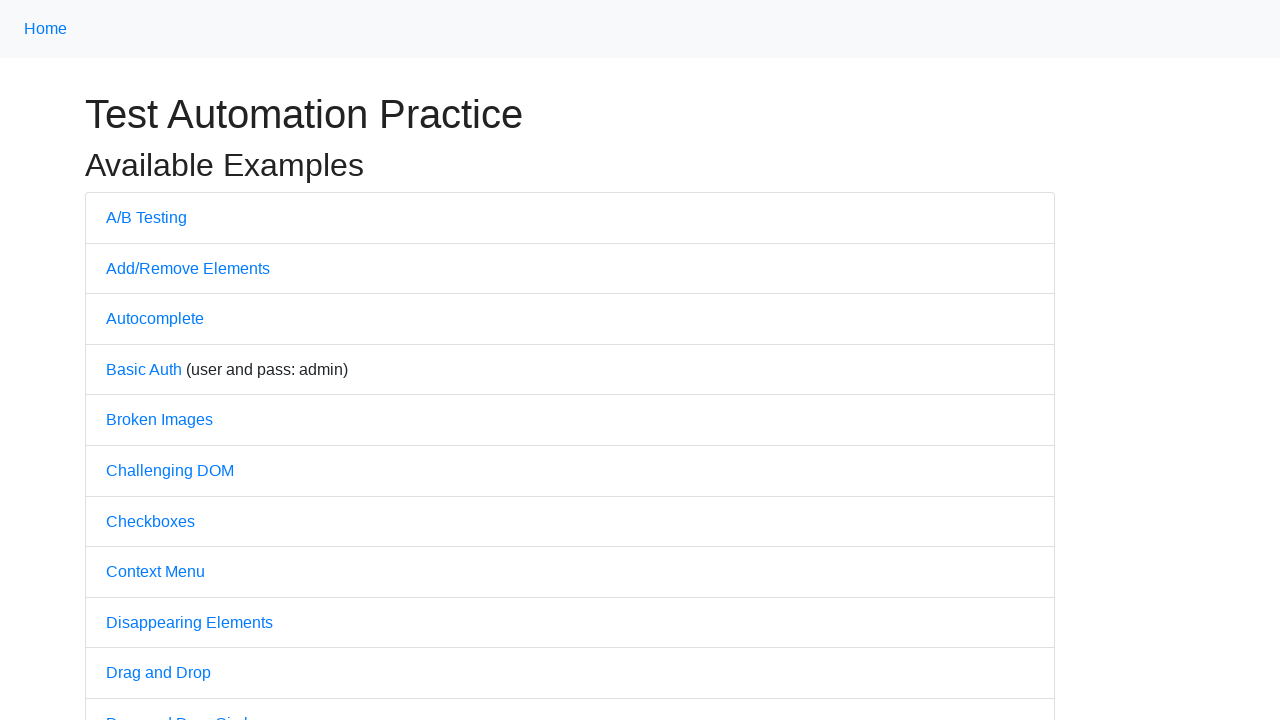

Located CYDEO link element at bottom of page
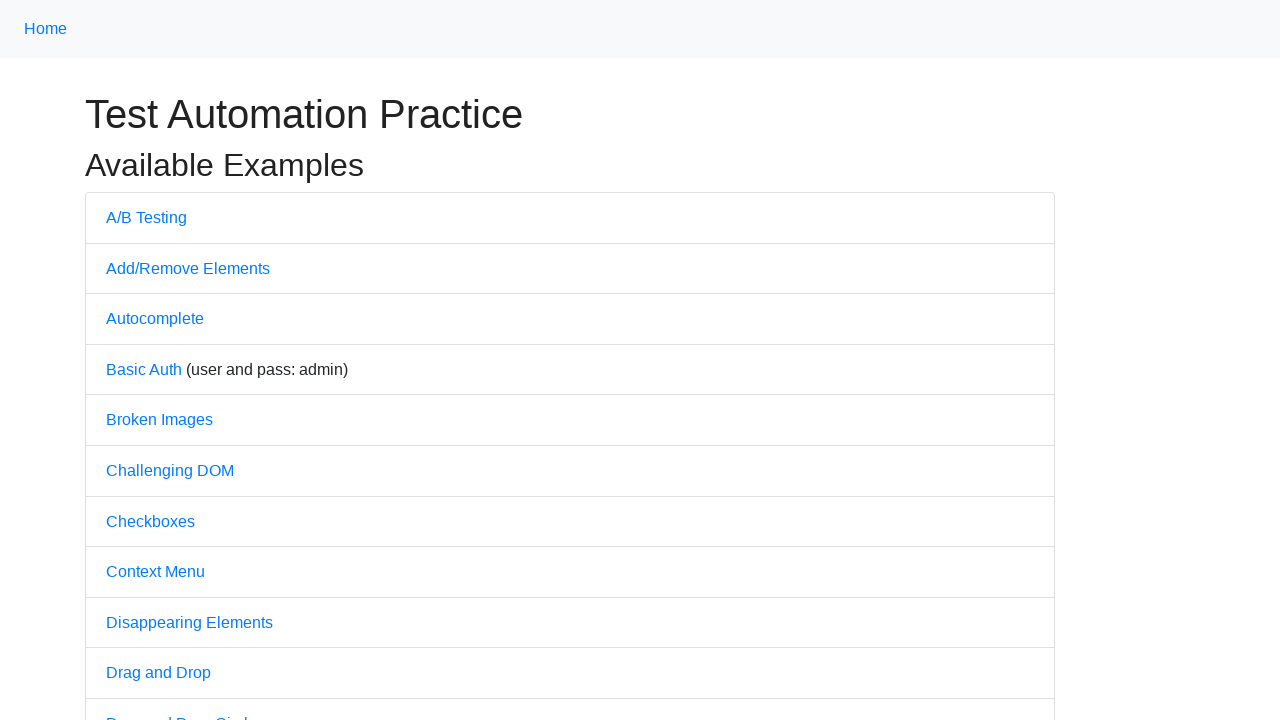

Scrolled down to CYDEO link
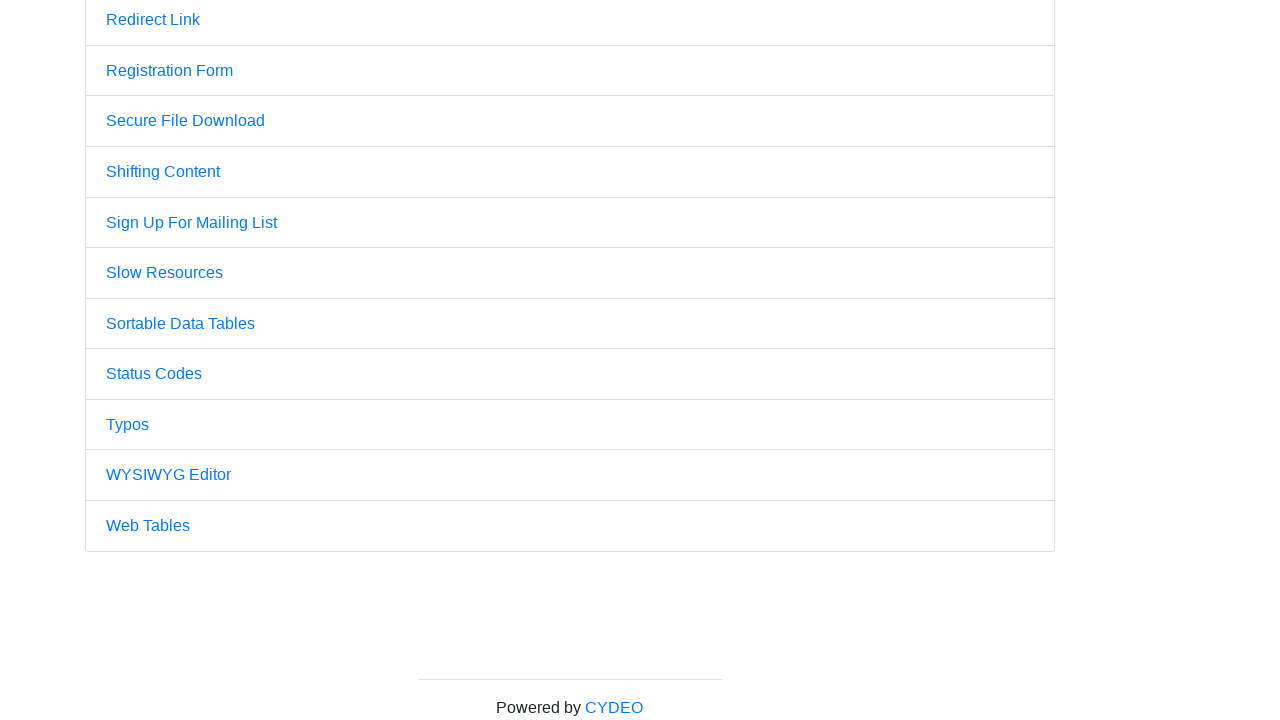

Pressed Page Up key to scroll up
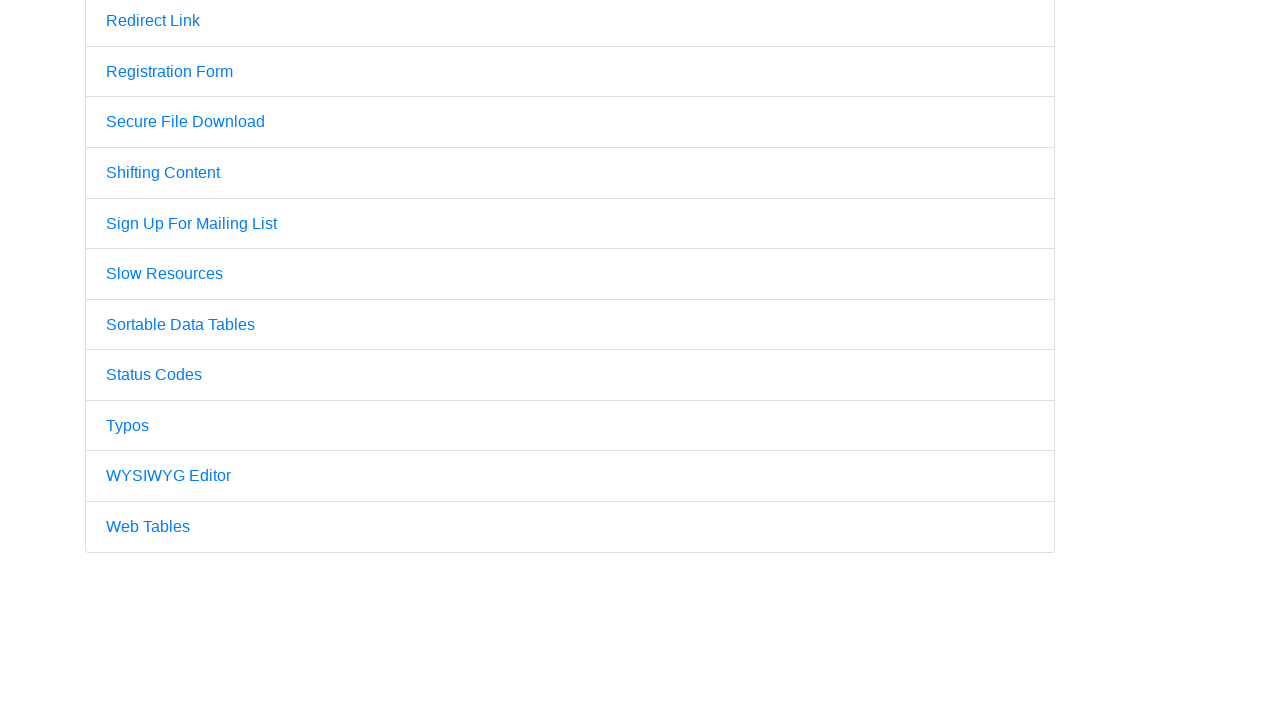

Pressed Page Up key again to scroll up further
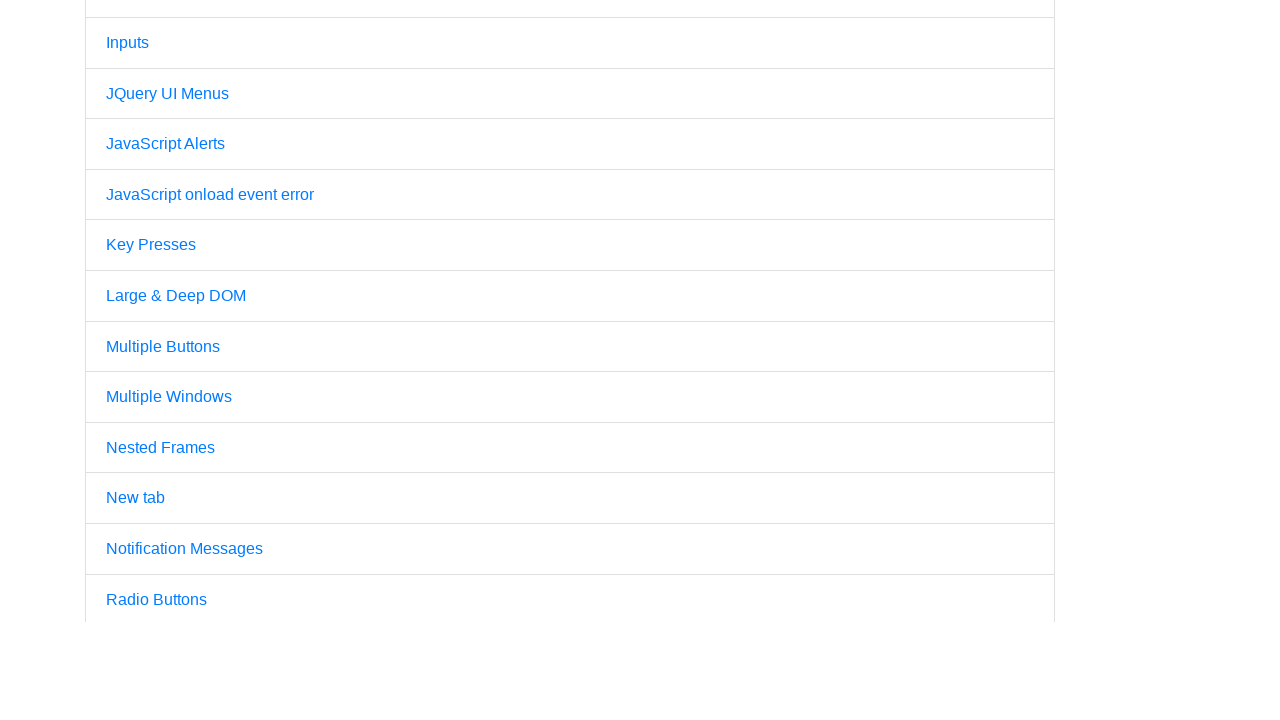

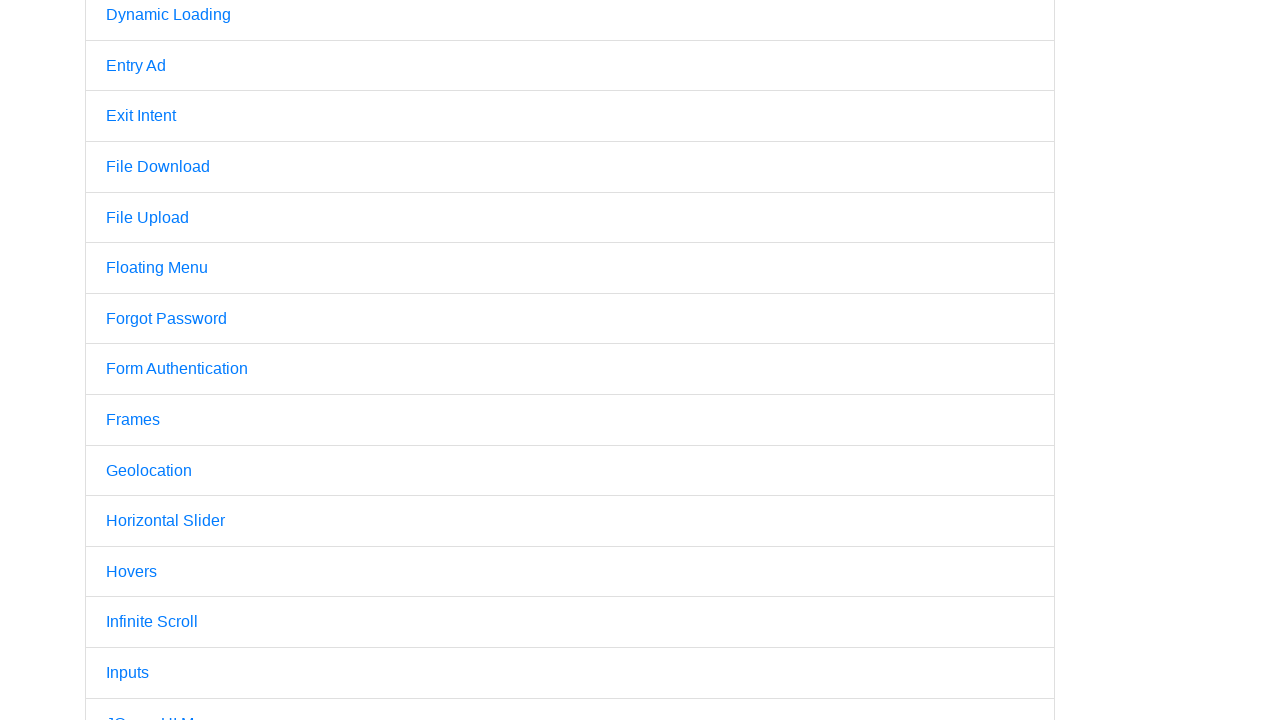